Tests a dropdown element on demoqa.com to verify whether it is a single-select or multi-select dropdown by checking the select element's properties.

Starting URL: https://demoqa.com/select-menu

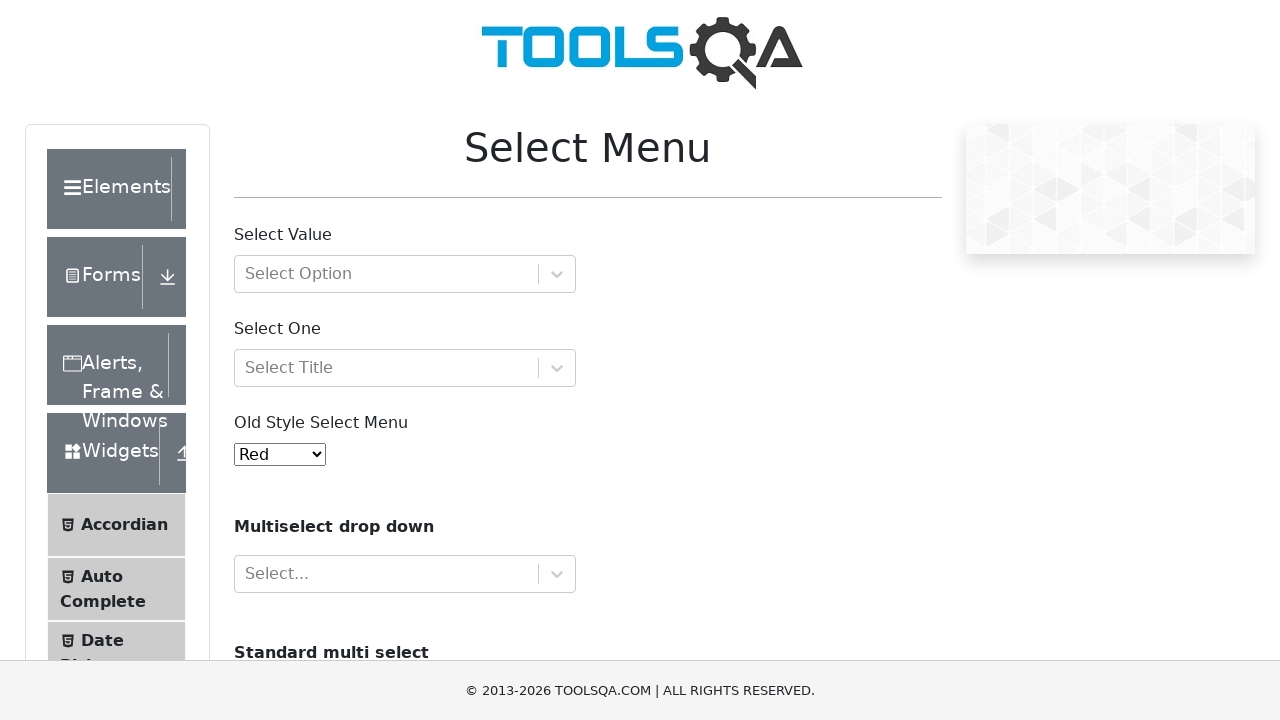

Waited for select menu element to load
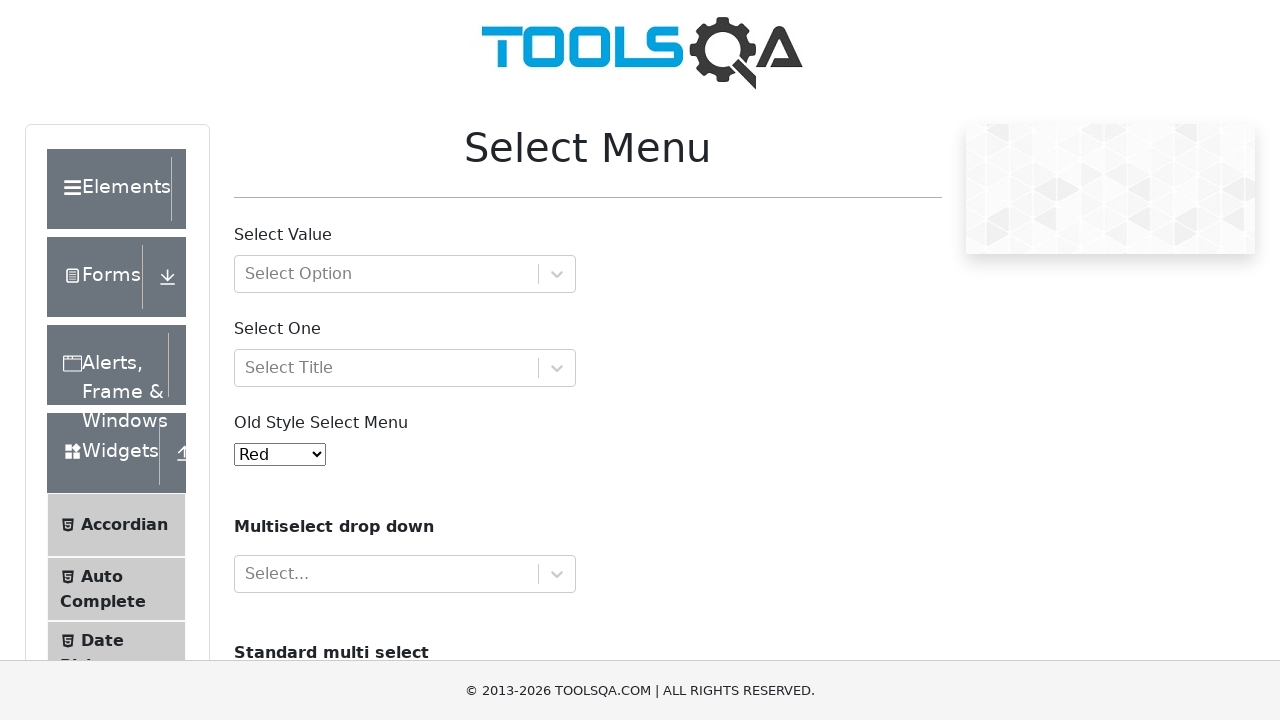

Located the select menu element
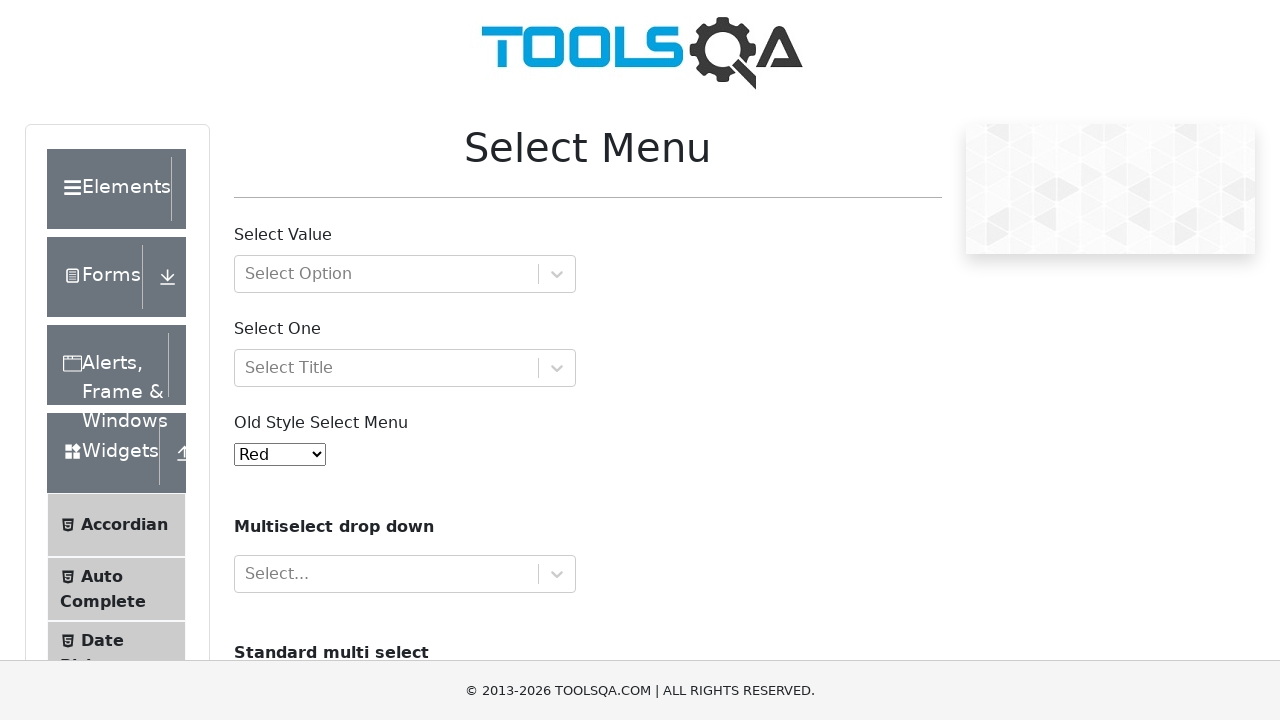

Checked for multiple attribute - Result: None
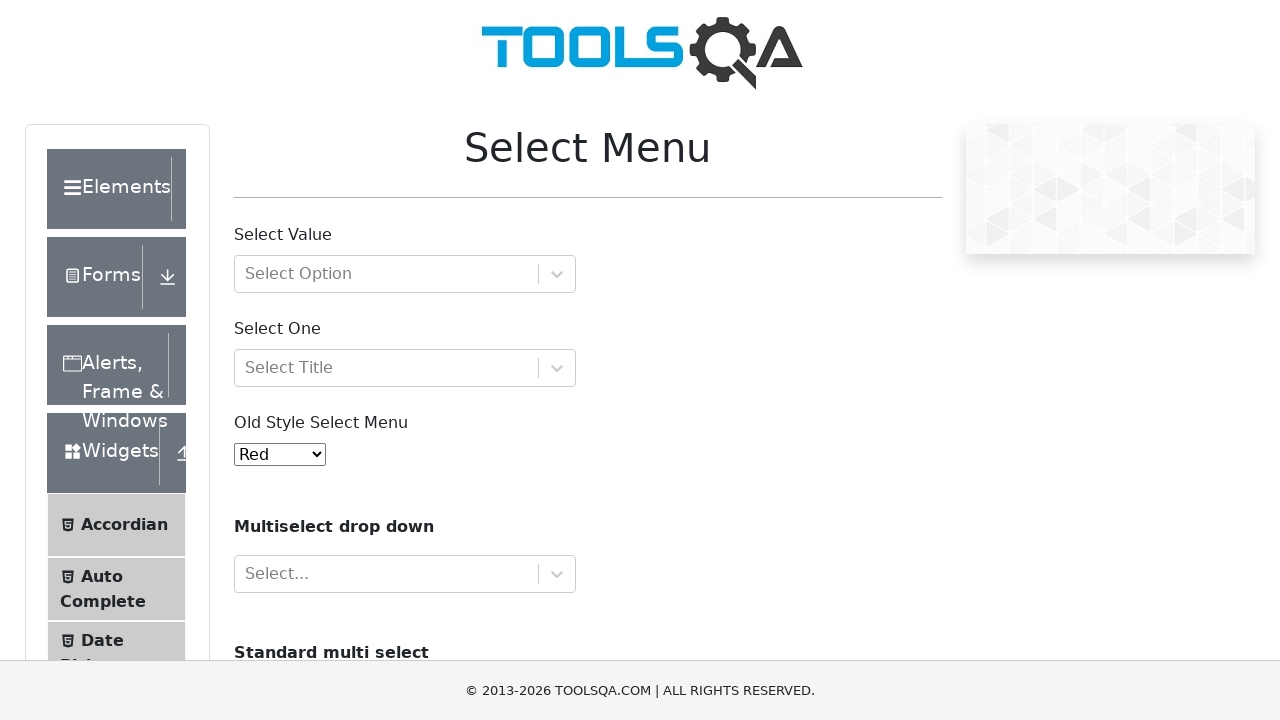

Selected option at index 1 from dropdown on #oldSelectMenu
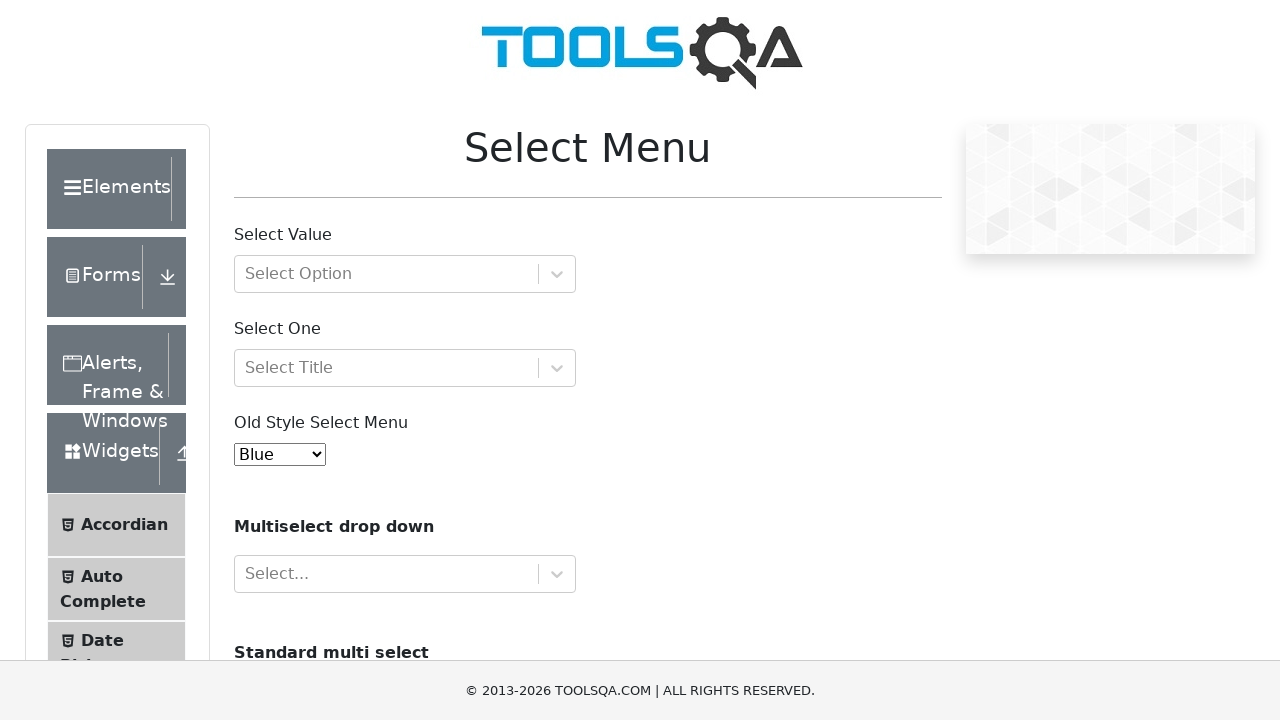

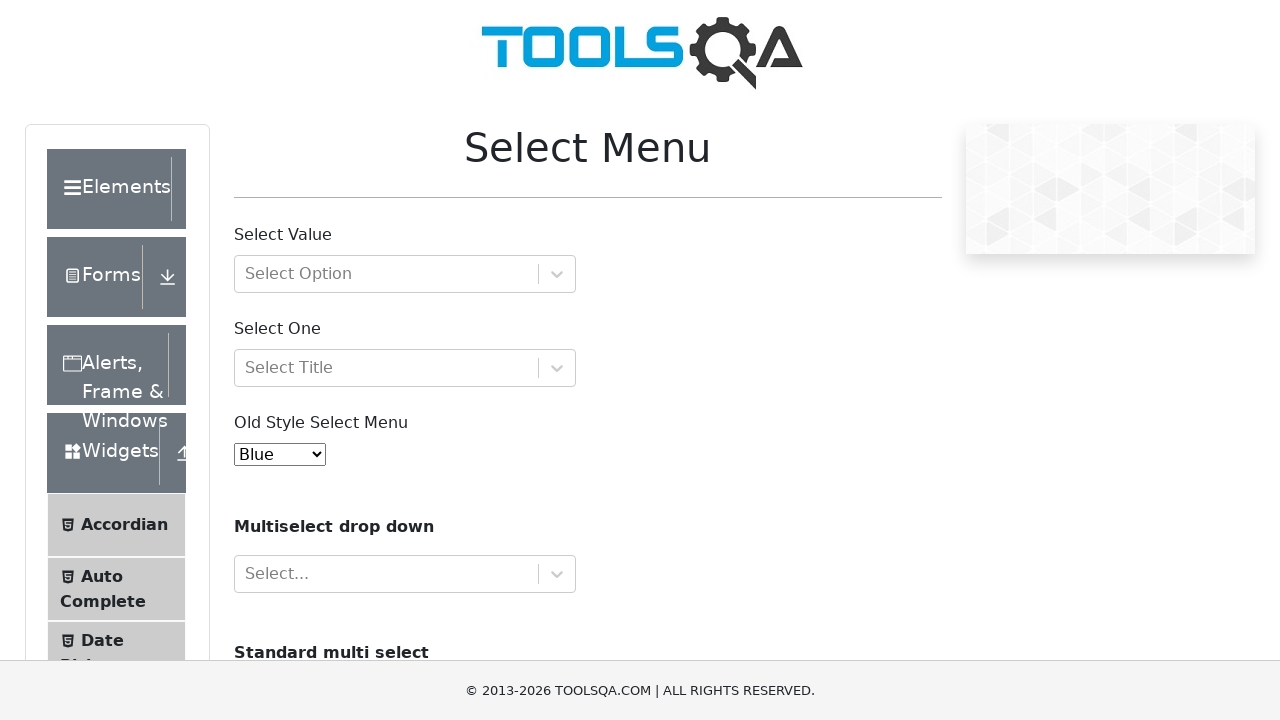